Fills the random number generator form fields with custom values

Starting URL: https://www.random.org/integers/

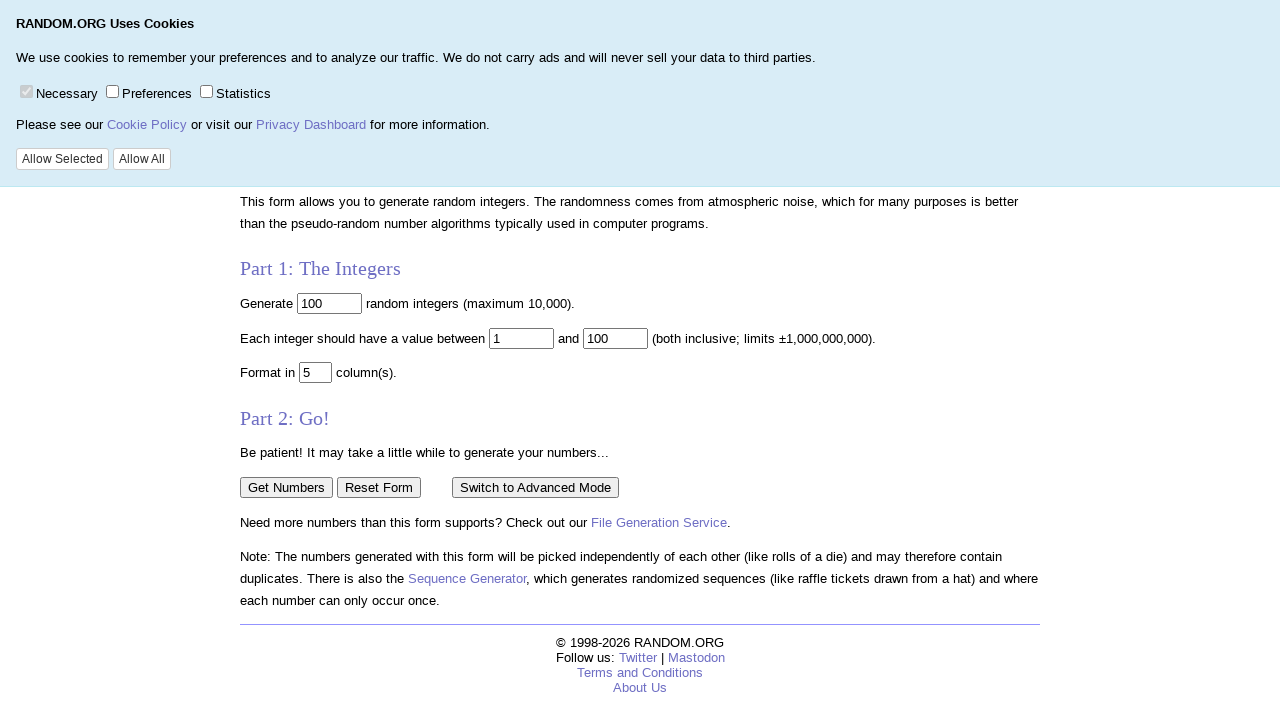

Filled 'num' field with value '1' on input[name='num']
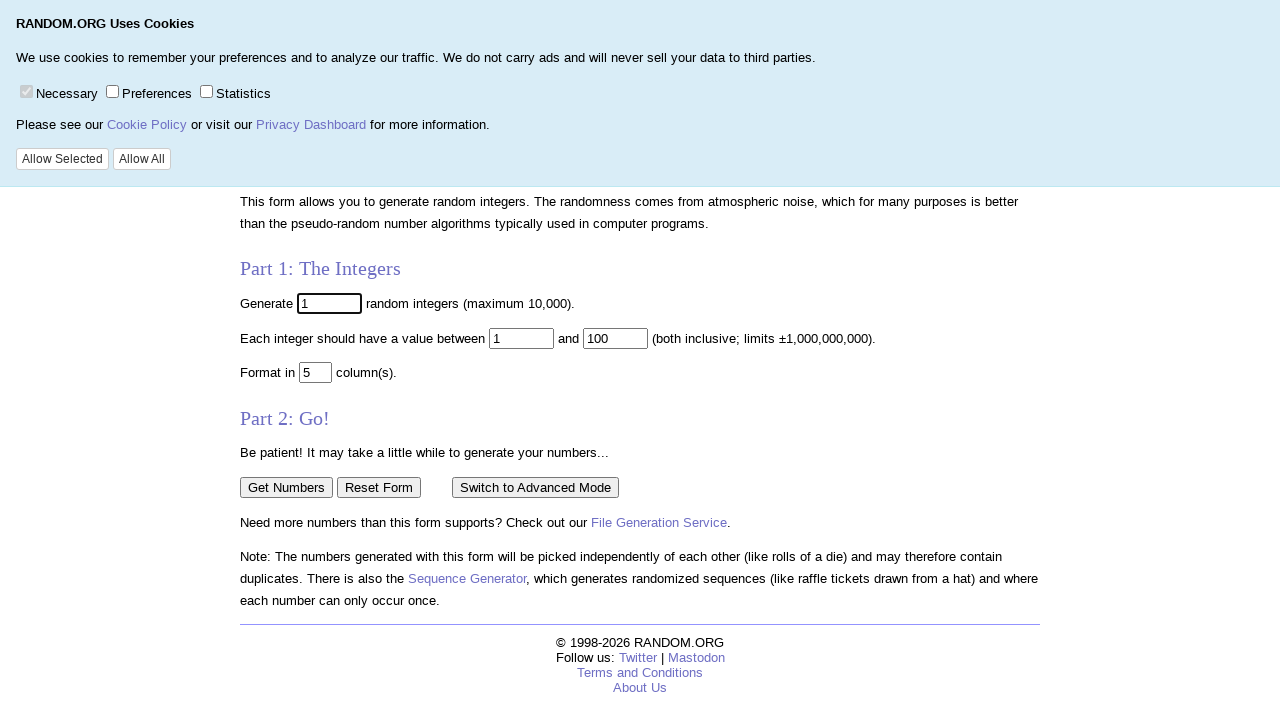

Filled 'min' field with value '0' on input[name='min']
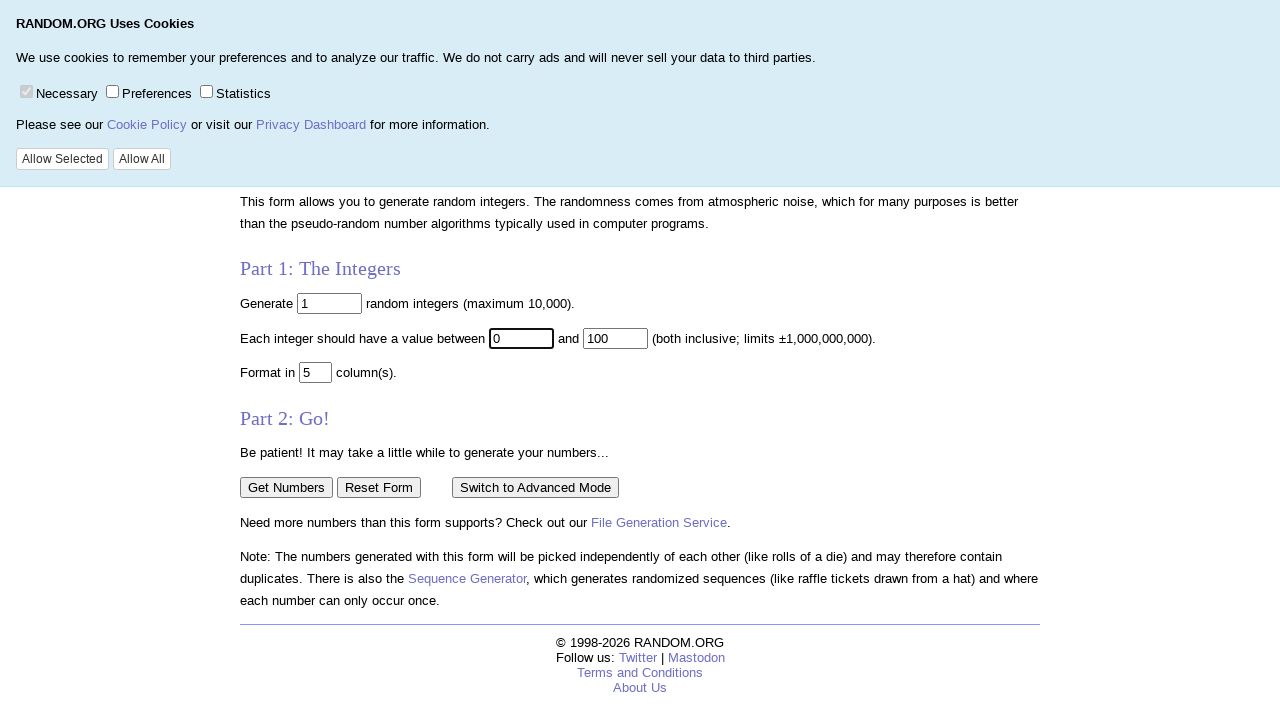

Filled 'max' field with value '9' on input[name='max']
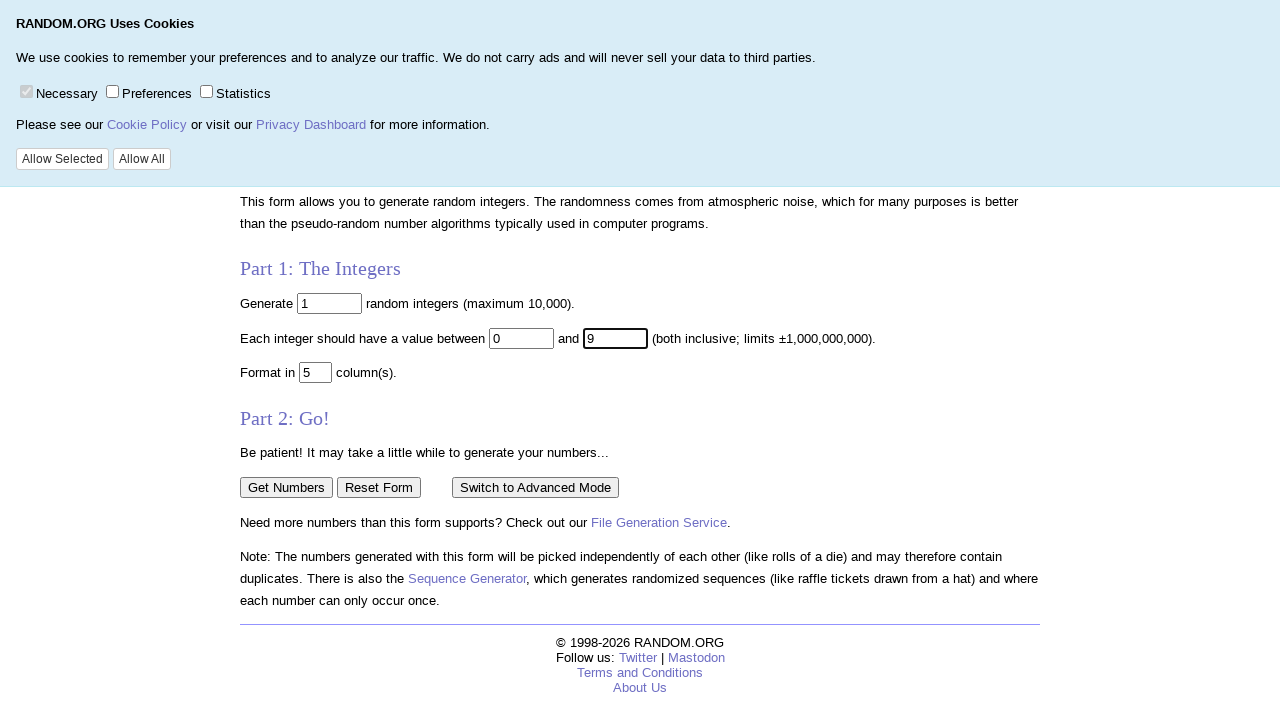

Filled 'col' field with value '1' on input[name='col']
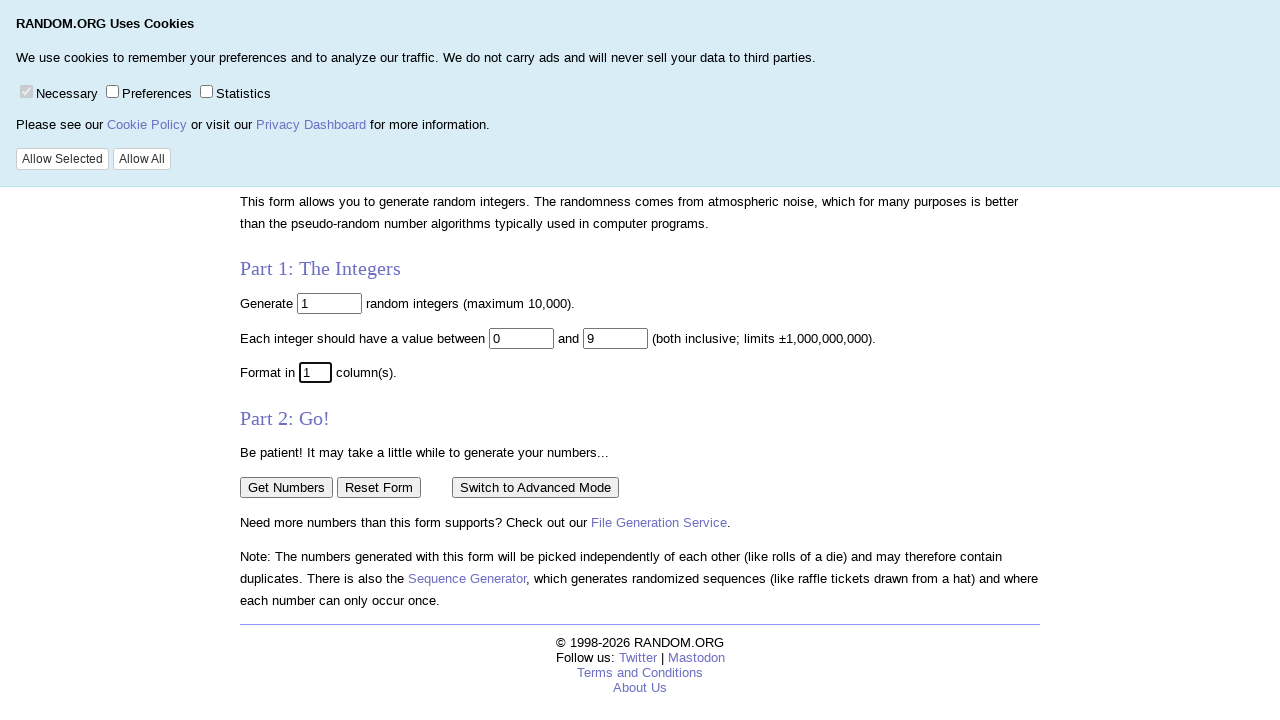

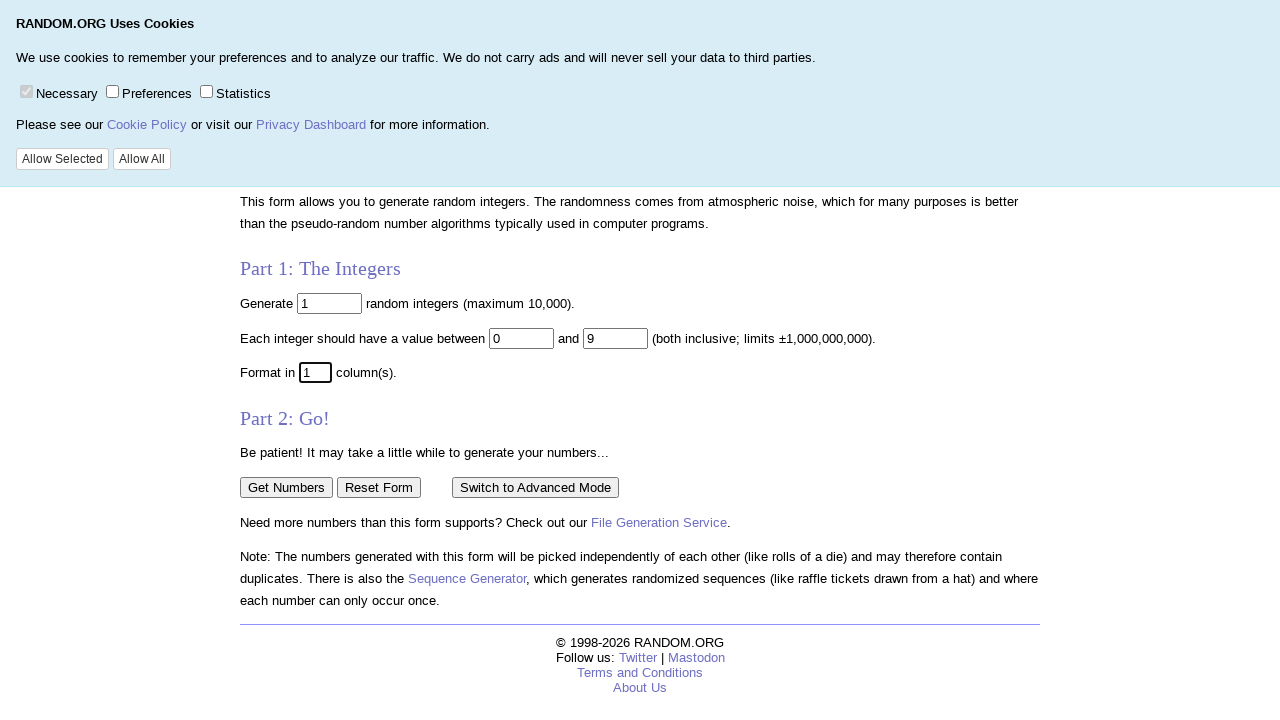